Tests that clicking Log in button with empty fields triggers an alert asking to fill username and password

Starting URL: https://www.demoblaze.com/

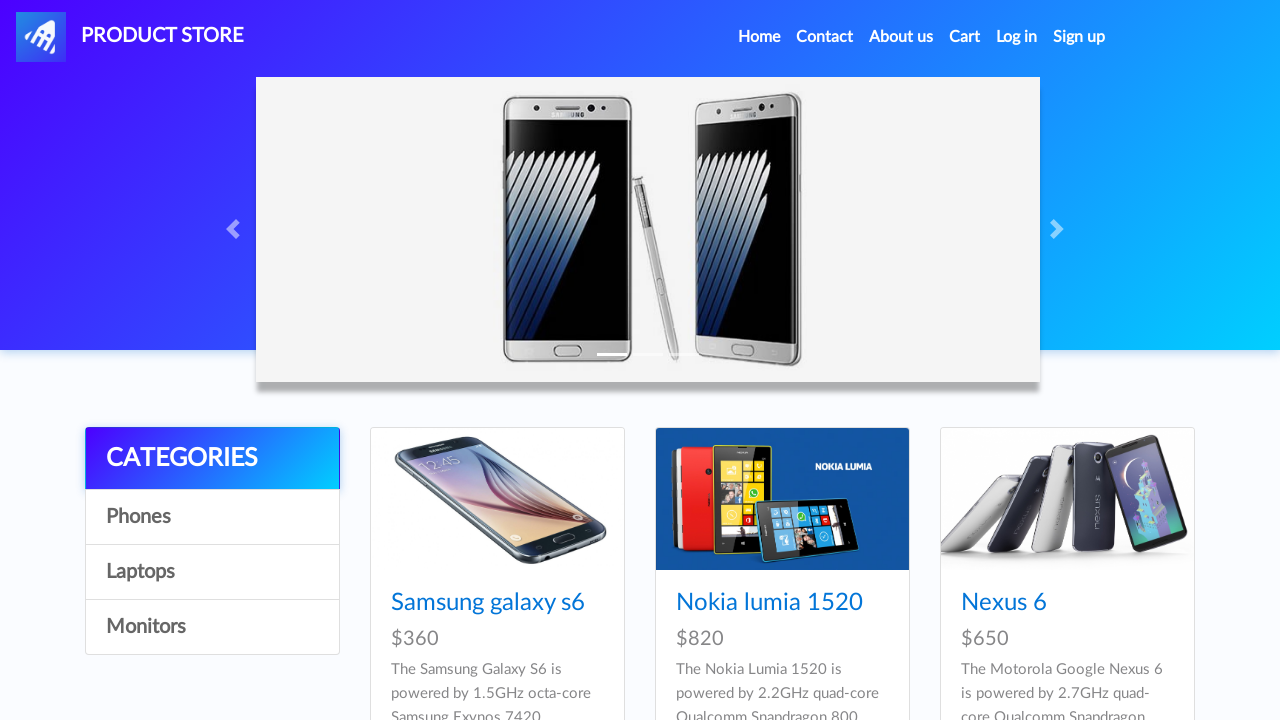

Clicked 'Log in' link to open login modal at (1017, 37) on internal:role=link[name="Log in"i]
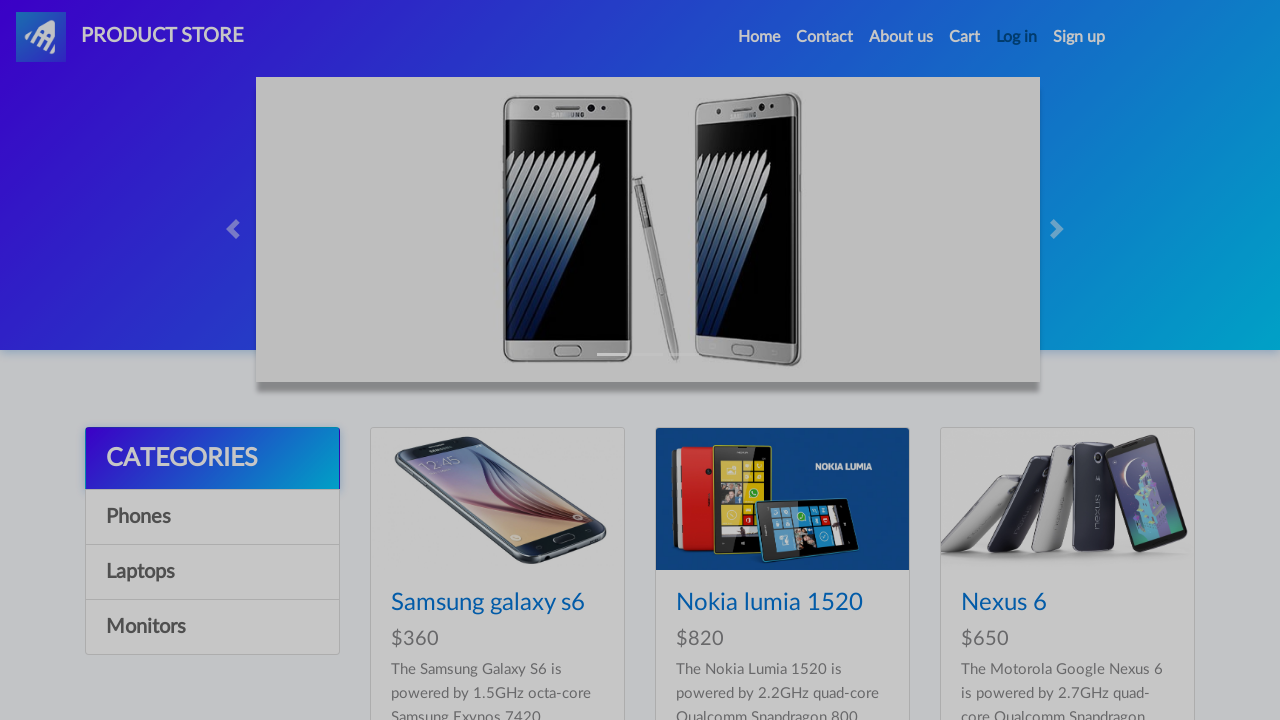

Set up dialog handler to accept alerts
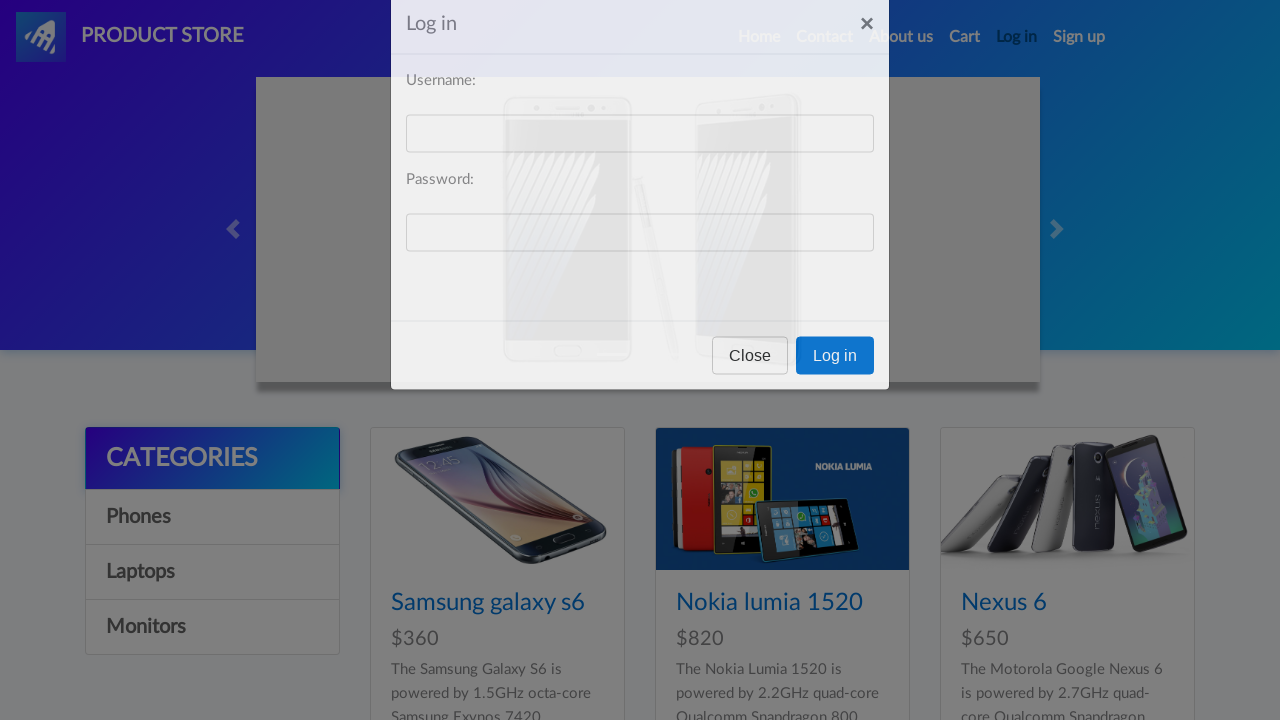

Clicked 'Log in' button with empty username and password fields at (835, 393) on internal:role=button[name="Log in"i]
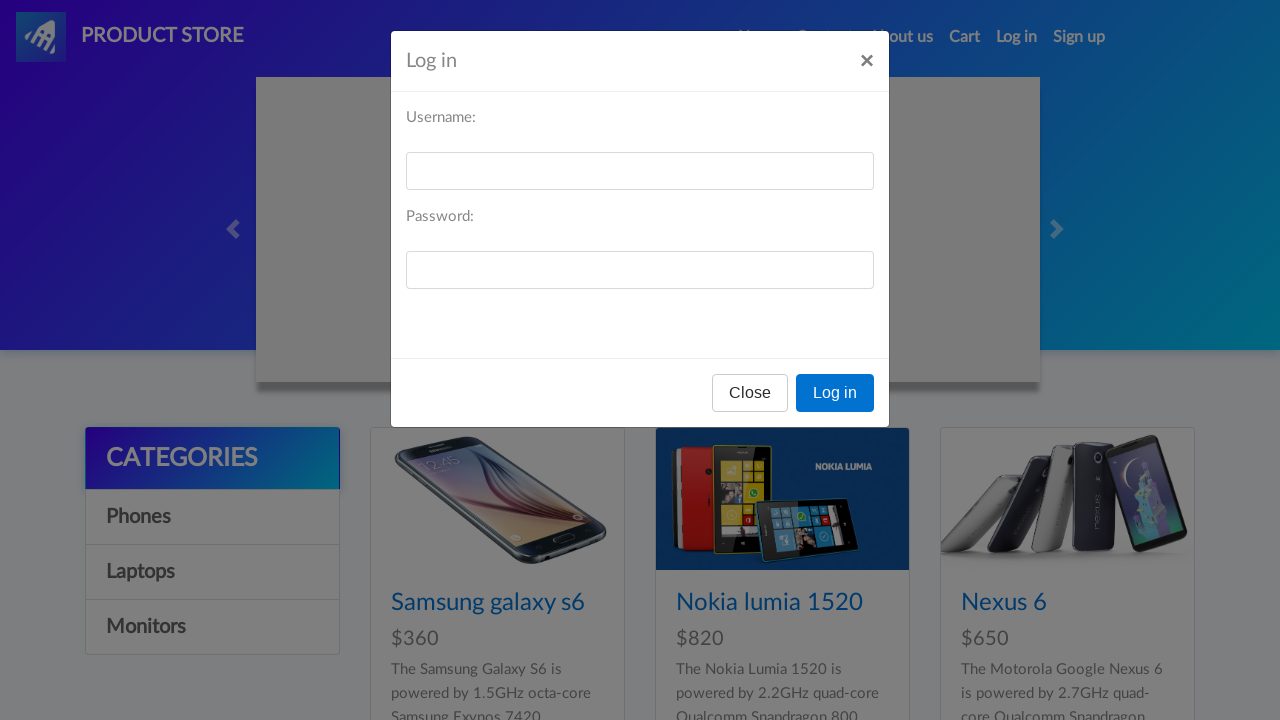

Waited 500ms for alert dialog to appear and be handled
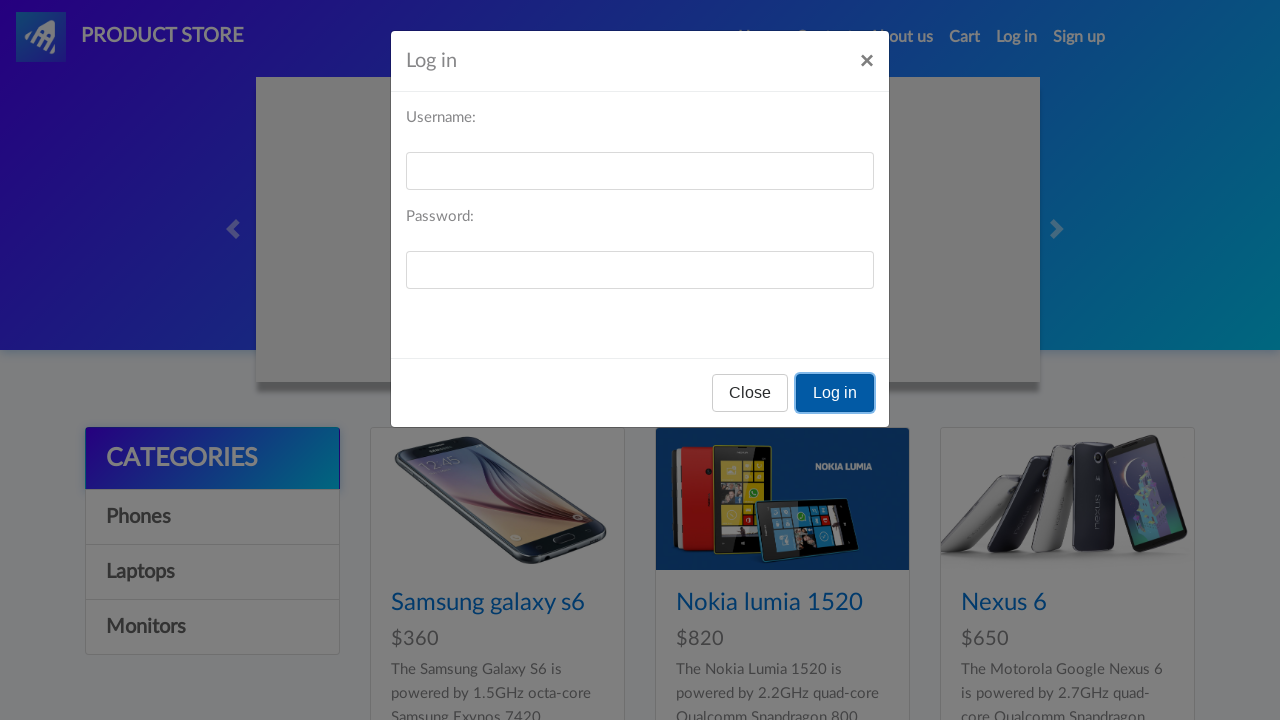

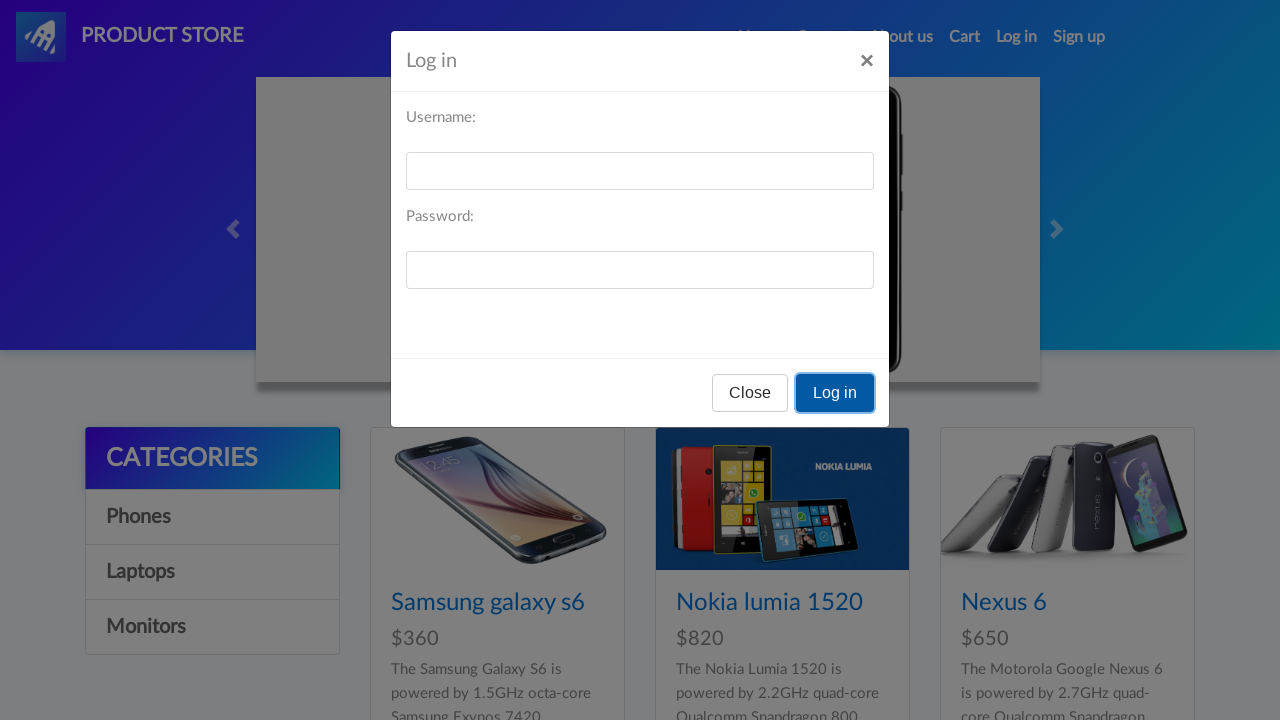